Tests marking individual items as complete by clicking their toggle checkboxes

Starting URL: https://demo.playwright.dev/todomvc

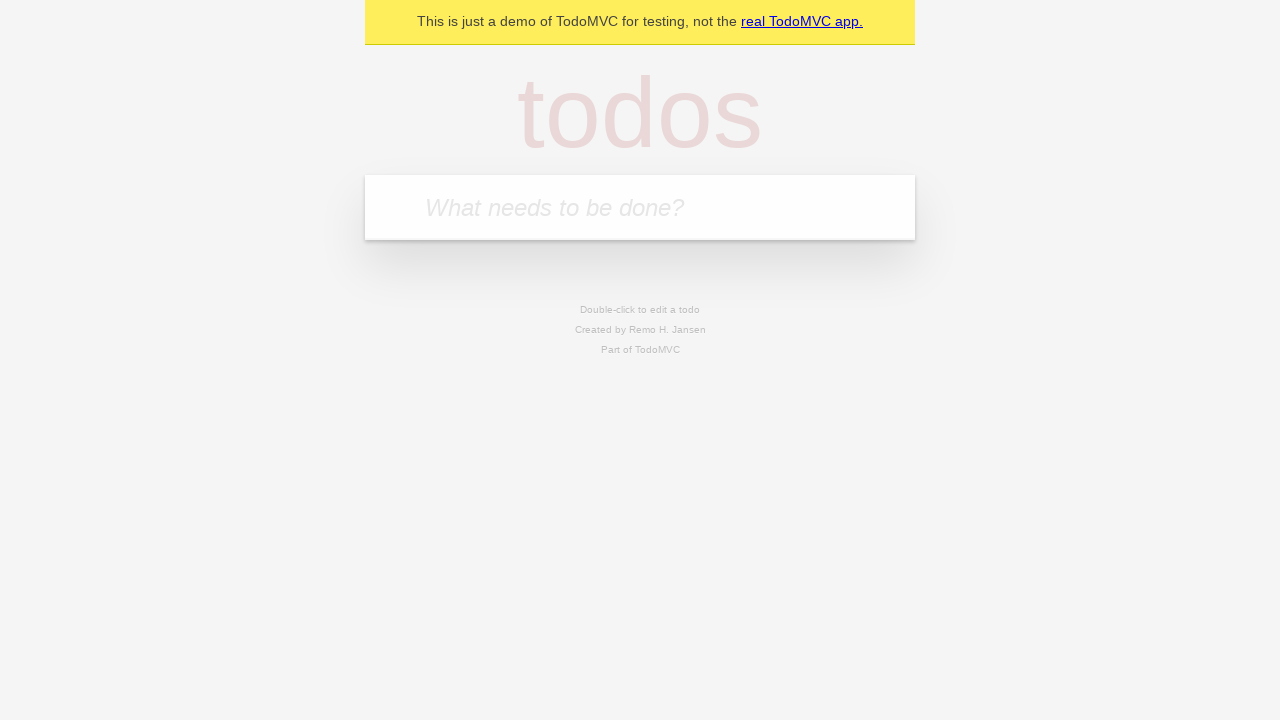

Navigated to TodoMVC demo application
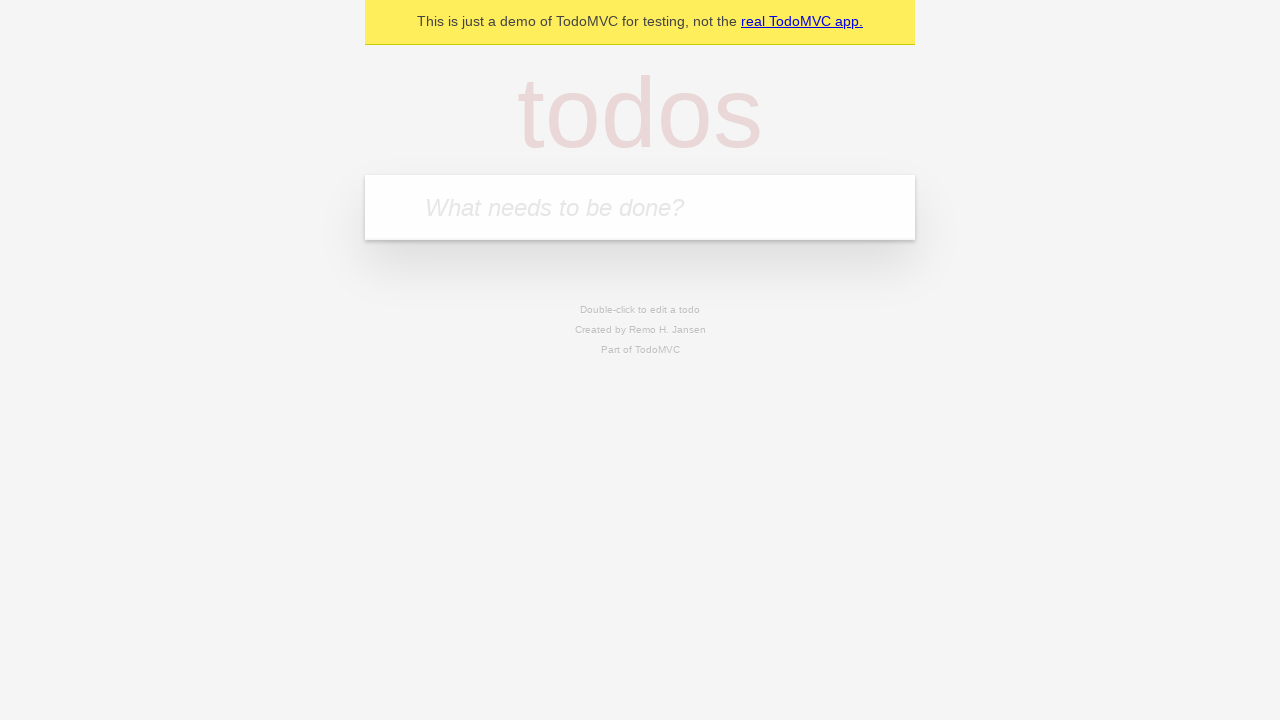

Filled new todo field with 'buy some cheese' on .new-todo
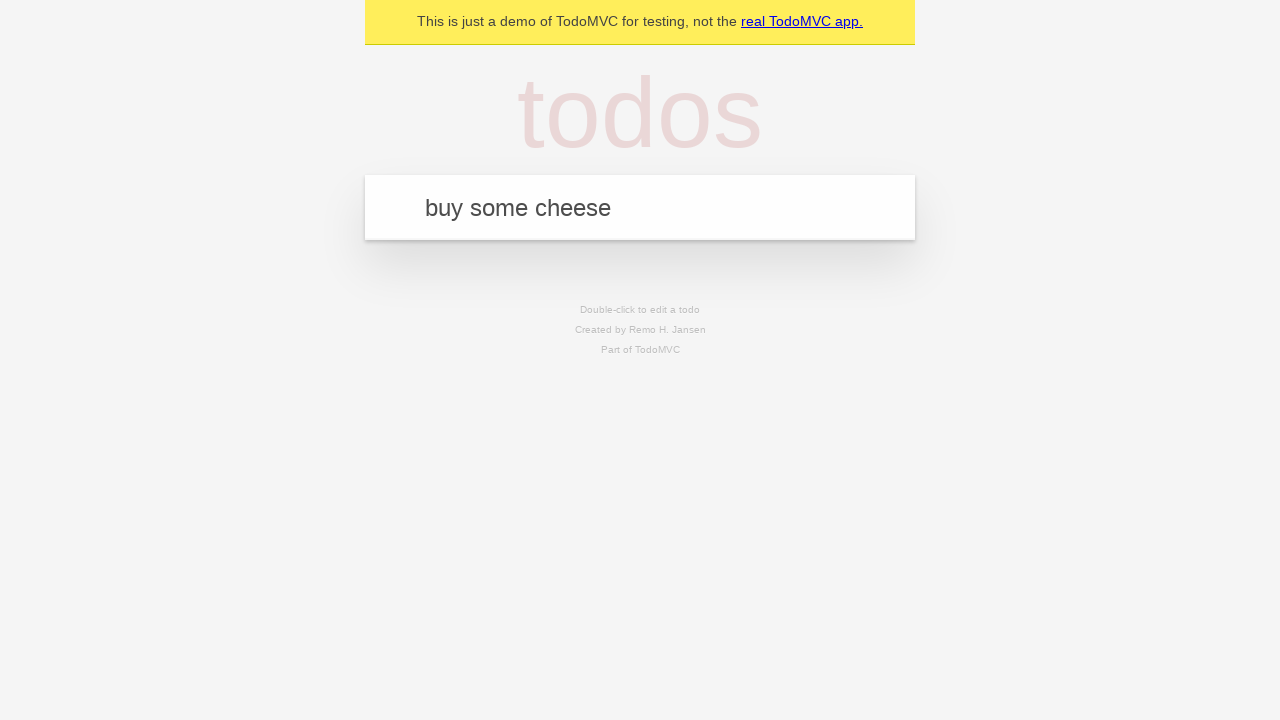

Pressed Enter to create first todo item on .new-todo
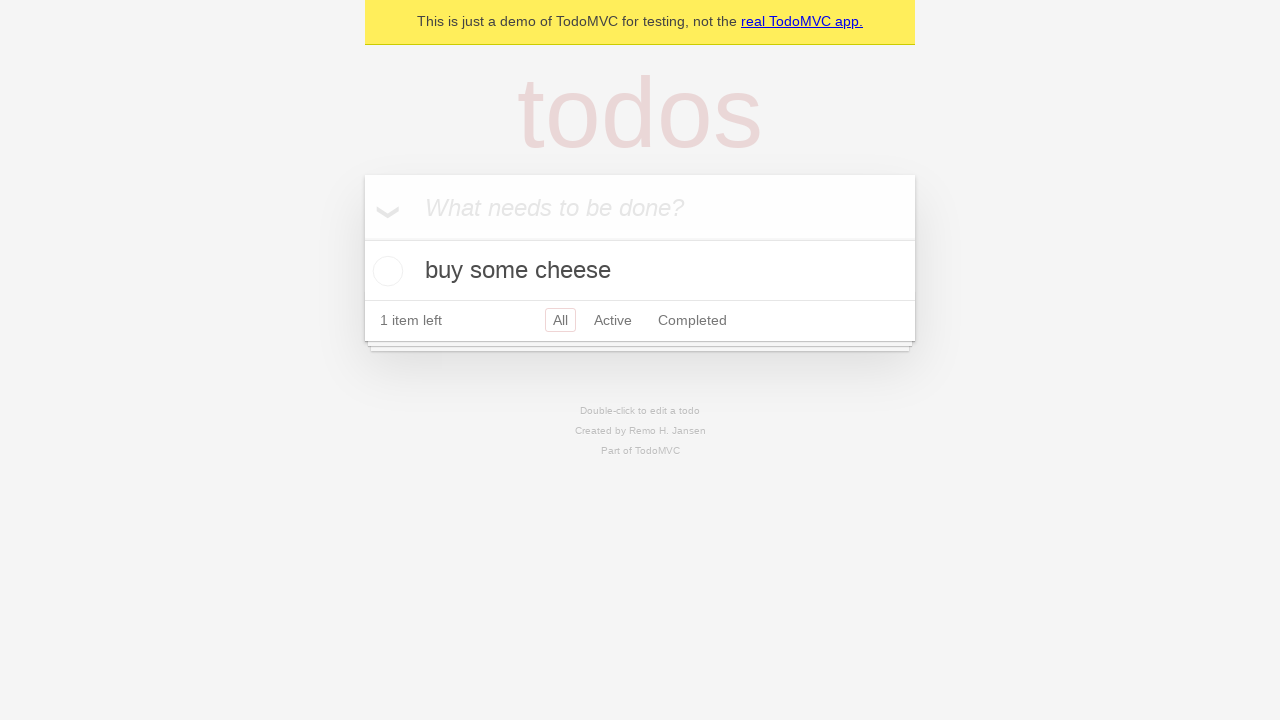

Filled new todo field with 'feed the cat' on .new-todo
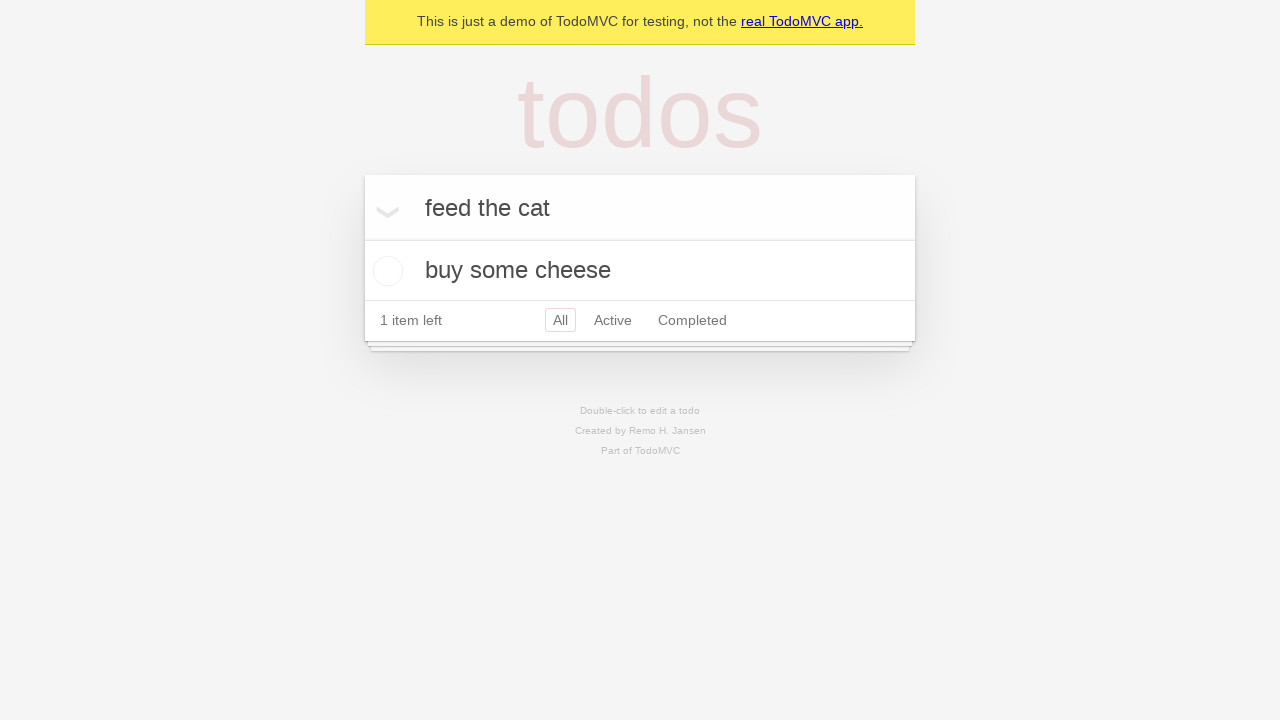

Pressed Enter to create second todo item on .new-todo
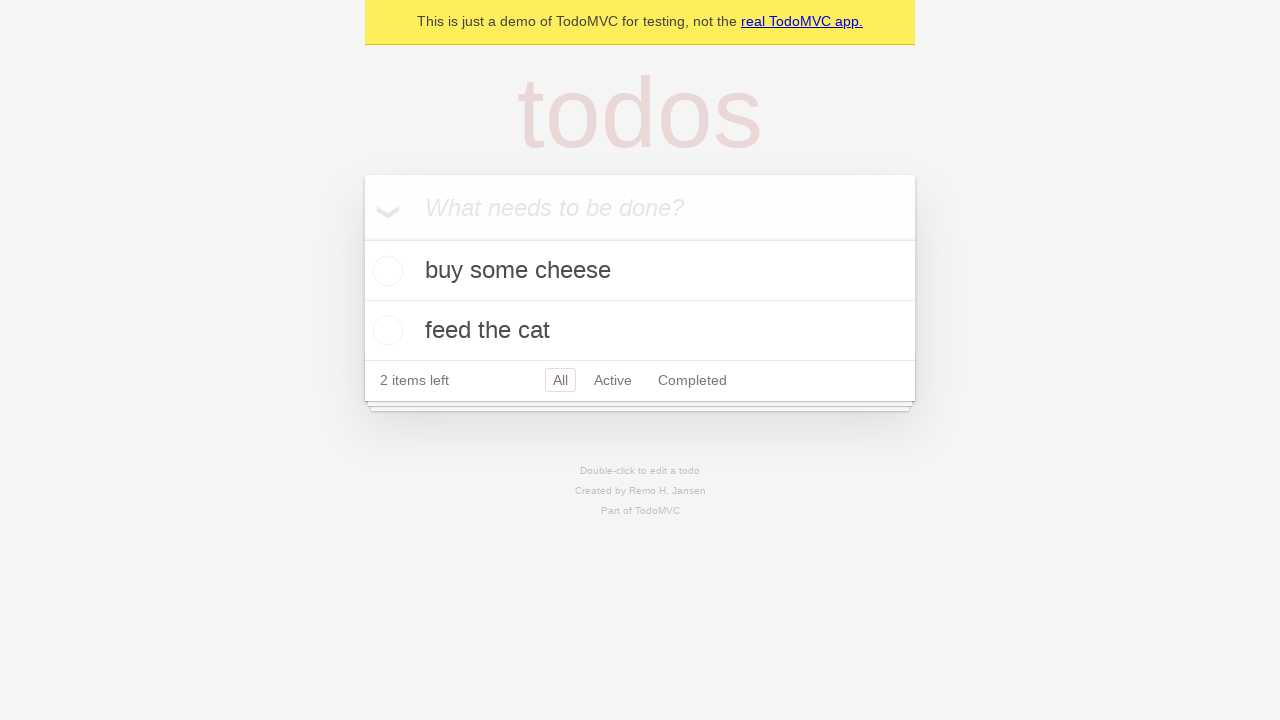

Marked first todo item 'buy some cheese' as complete at (385, 271) on .todo-list li >> nth=0 >> .toggle
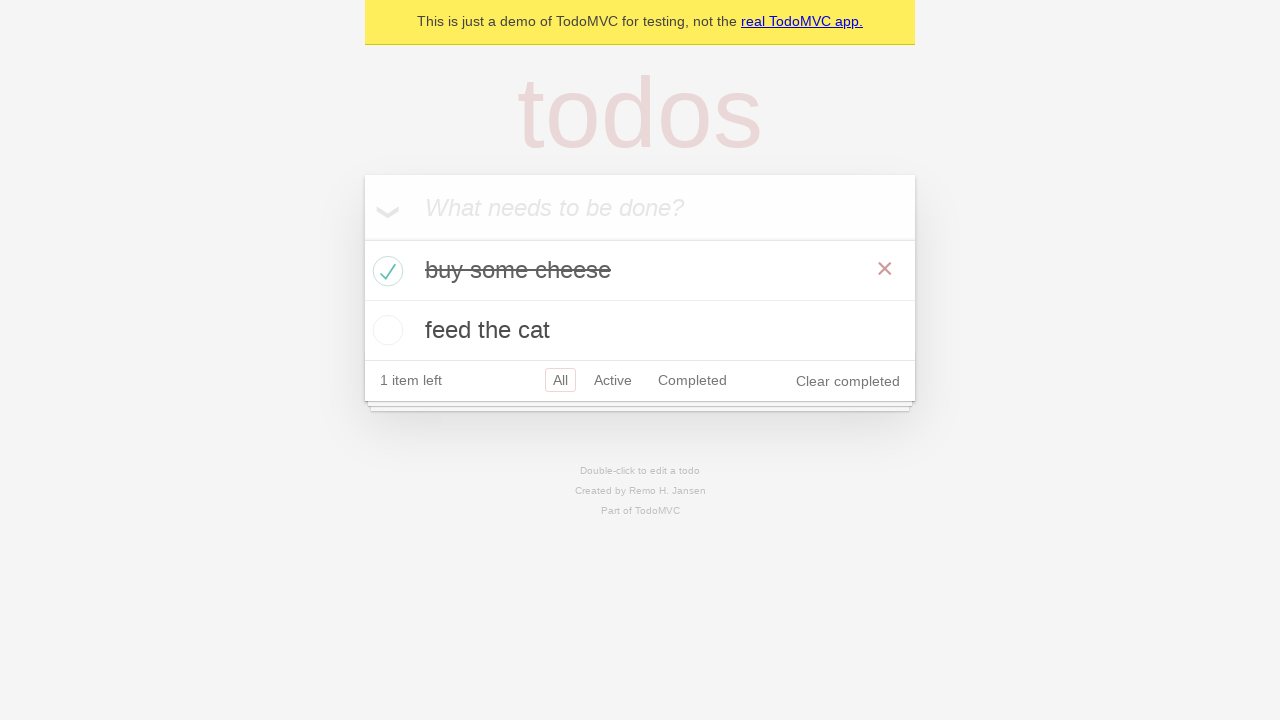

Marked second todo item 'feed the cat' as complete at (385, 330) on .todo-list li >> nth=1 >> .toggle
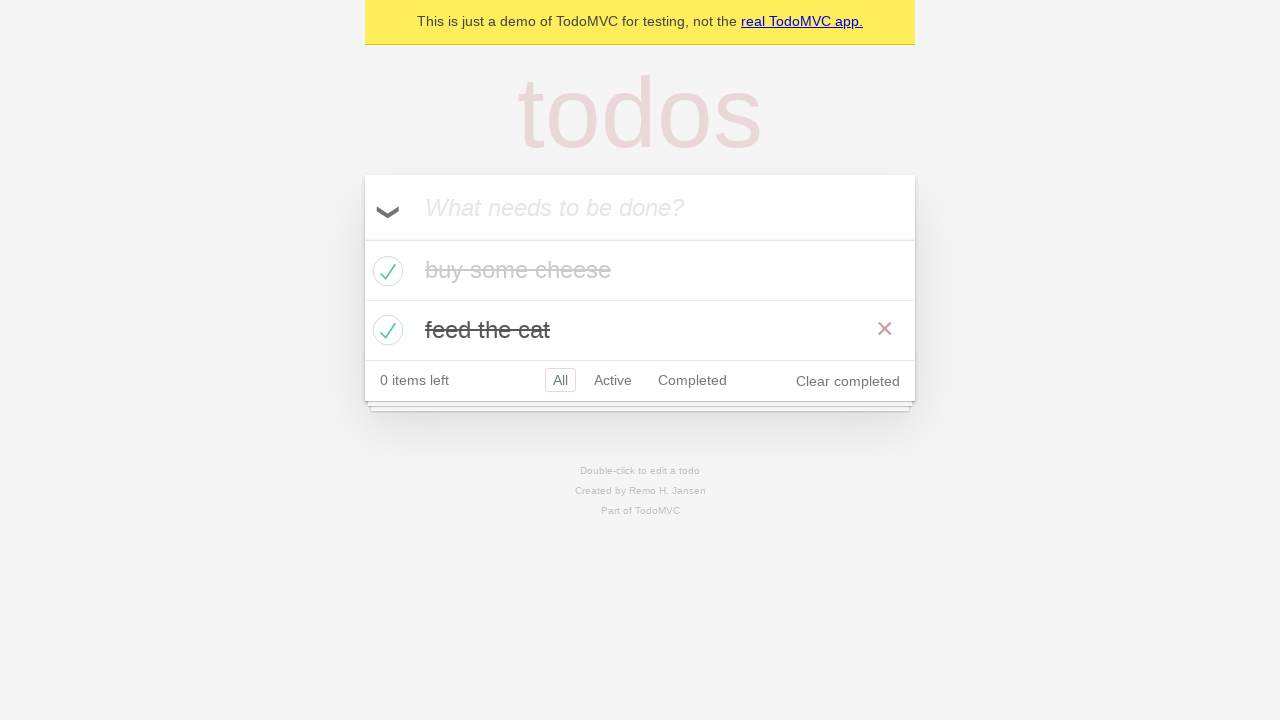

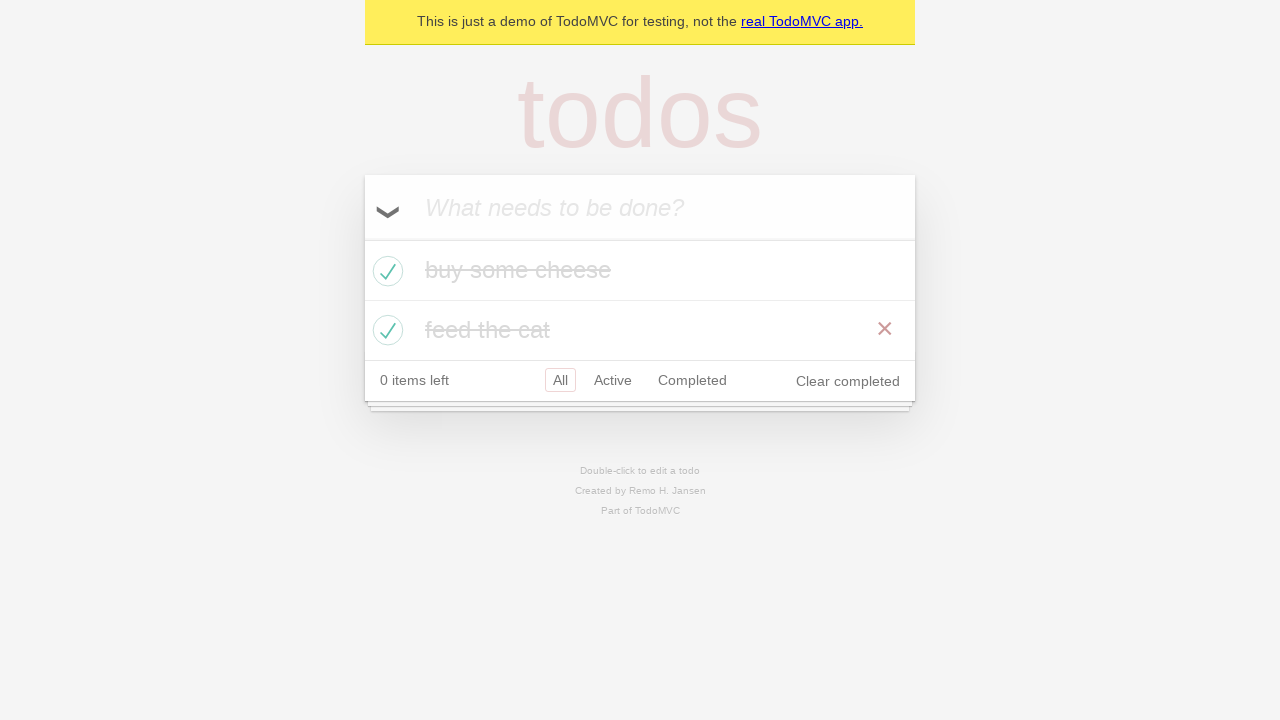